Tests selecting the 'Impressive' radio button in the Radio Button section

Starting URL: https://demoqa.com/

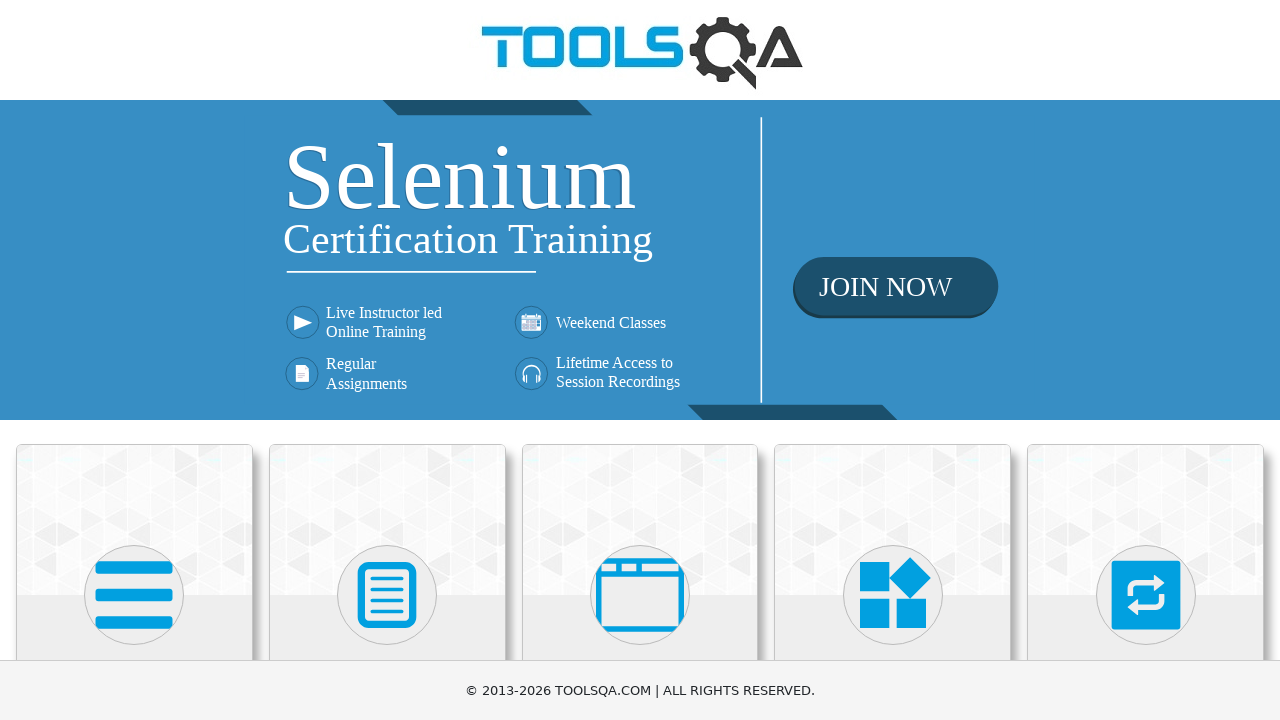

Clicked on Elements card at (134, 360) on text=Elements
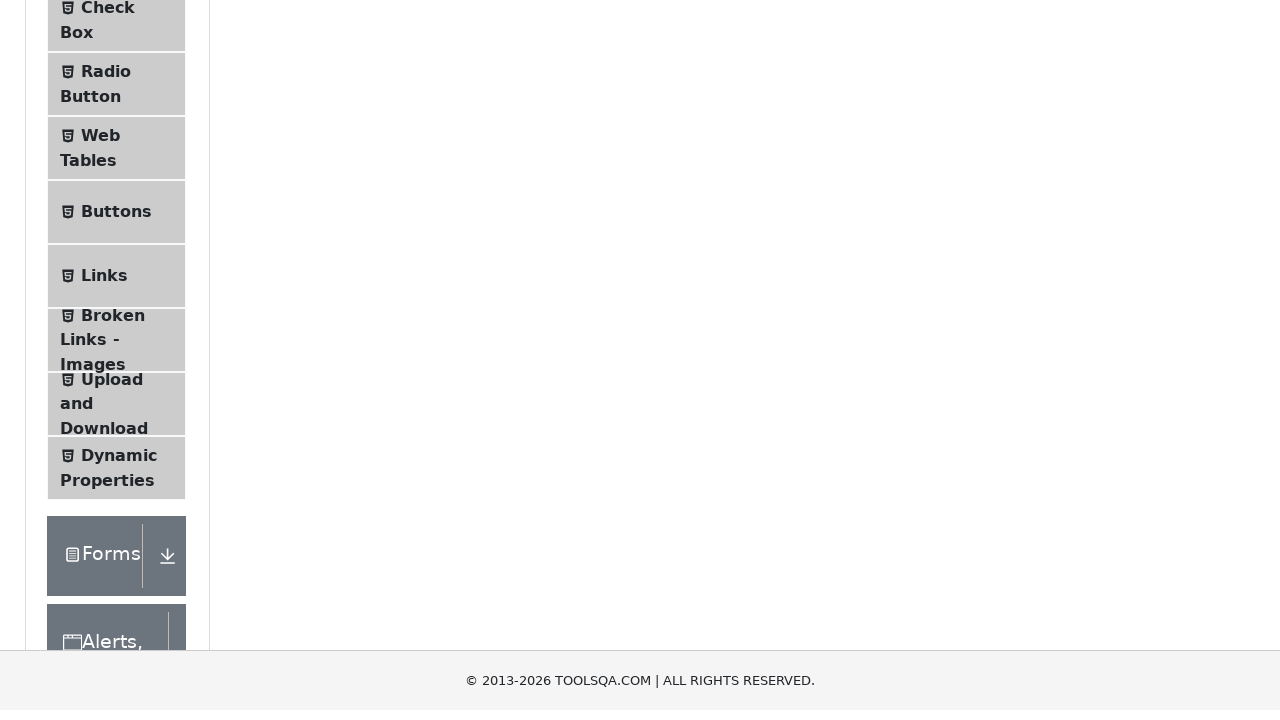

Clicked on Radio Button menu item at (106, 376) on text=Radio Button
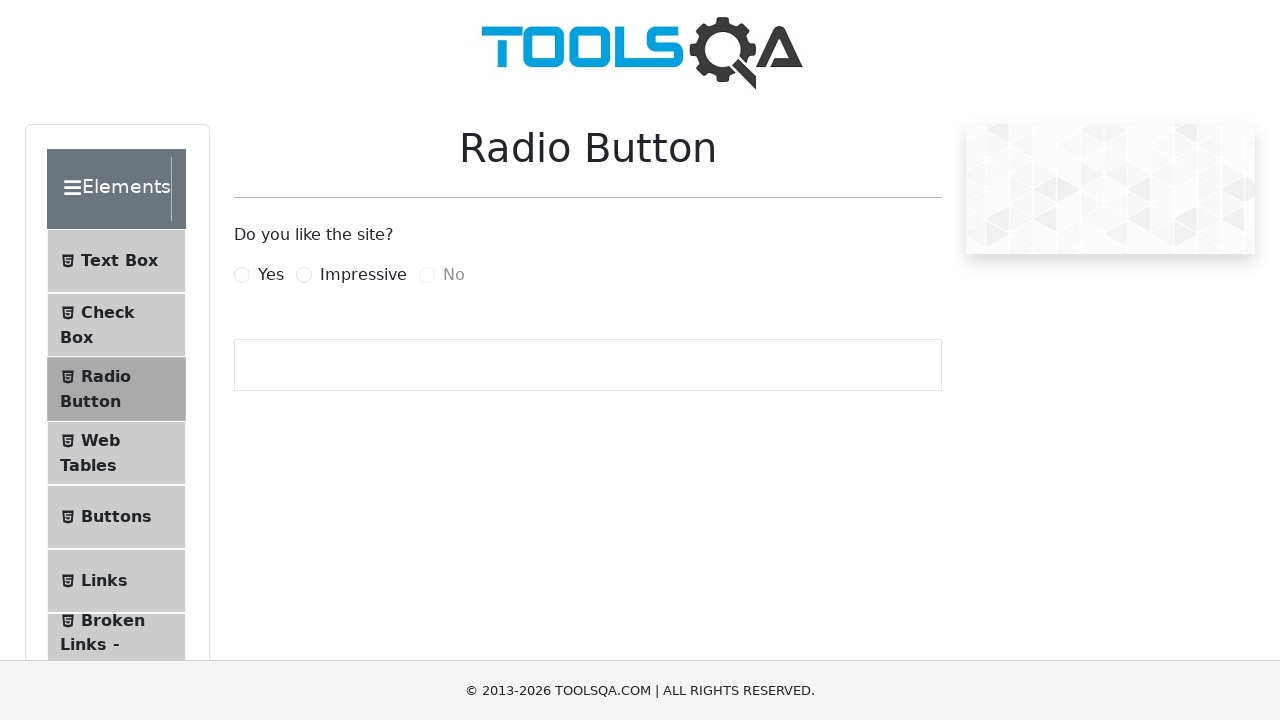

Clicked on Impressive radio button at (363, 275) on label[for='impressiveRadio']
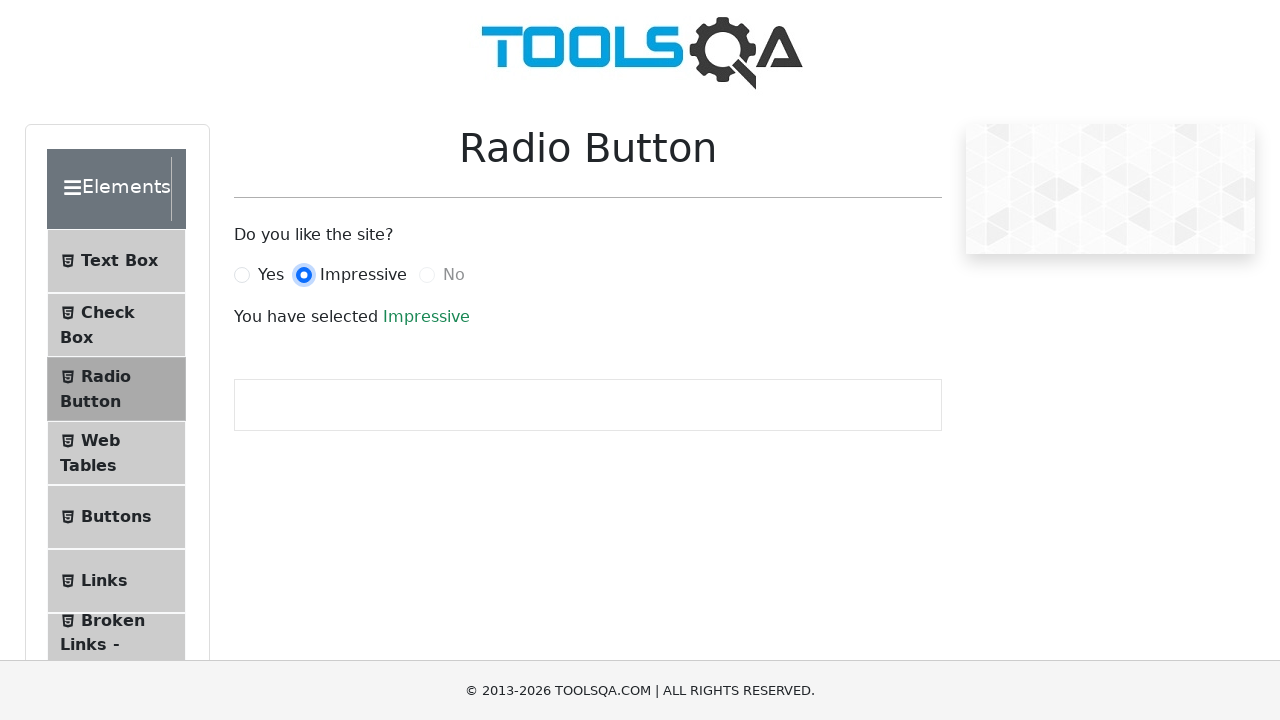

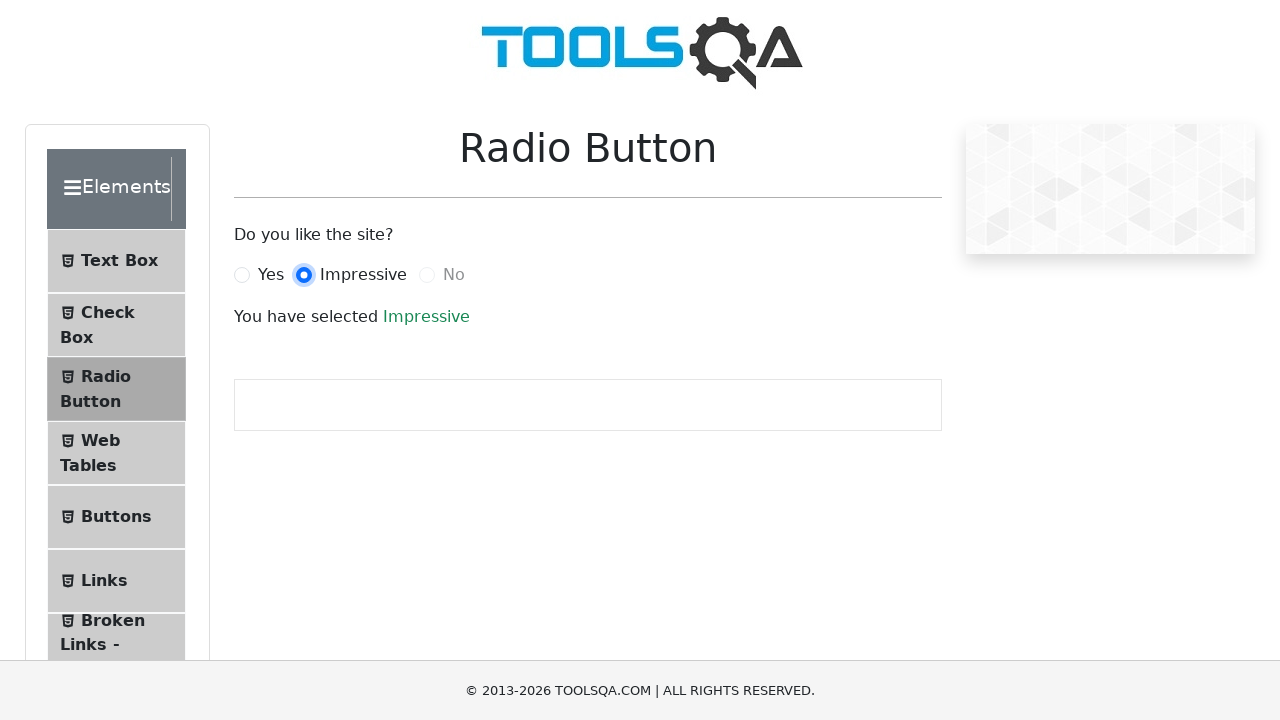